Tests dynamic content loading by clicking a Start button and verifying that "Hello World!" text appears after loading completes (alternative implementation)

Starting URL: https://the-internet.herokuapp.com/dynamic_loading/1

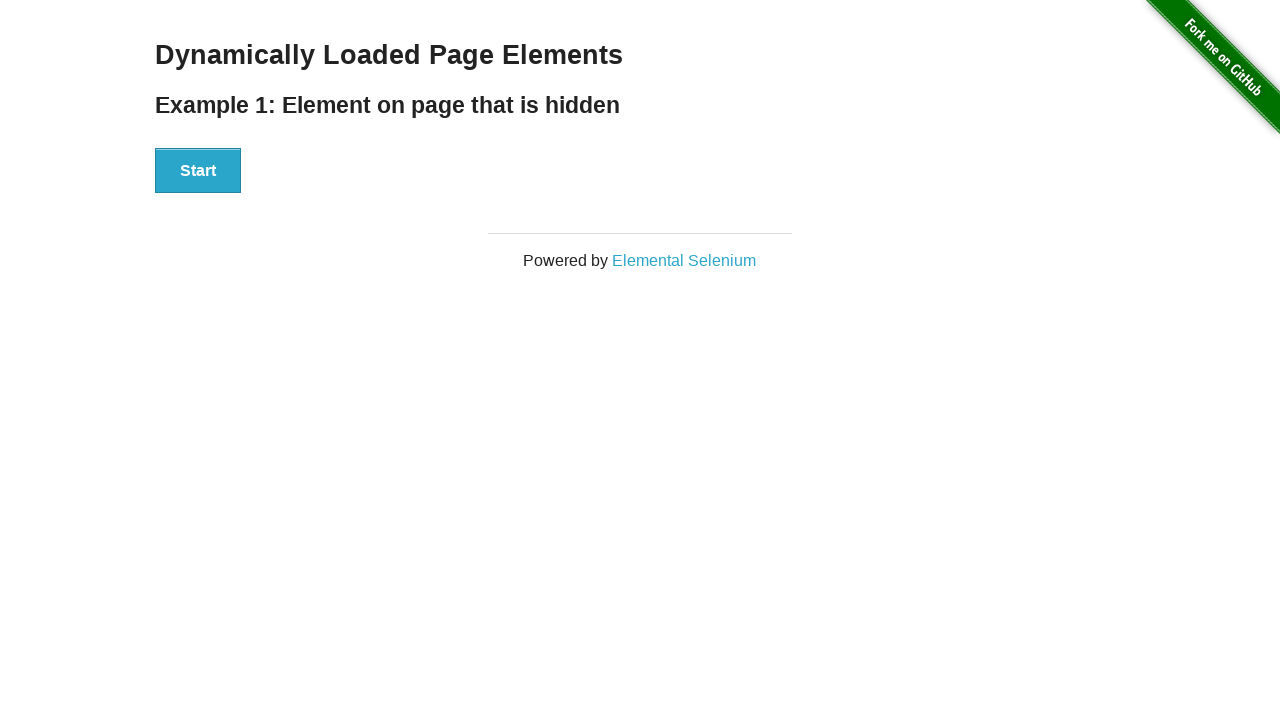

Clicked the Start button to initiate dynamic content loading at (198, 171) on xpath=//button
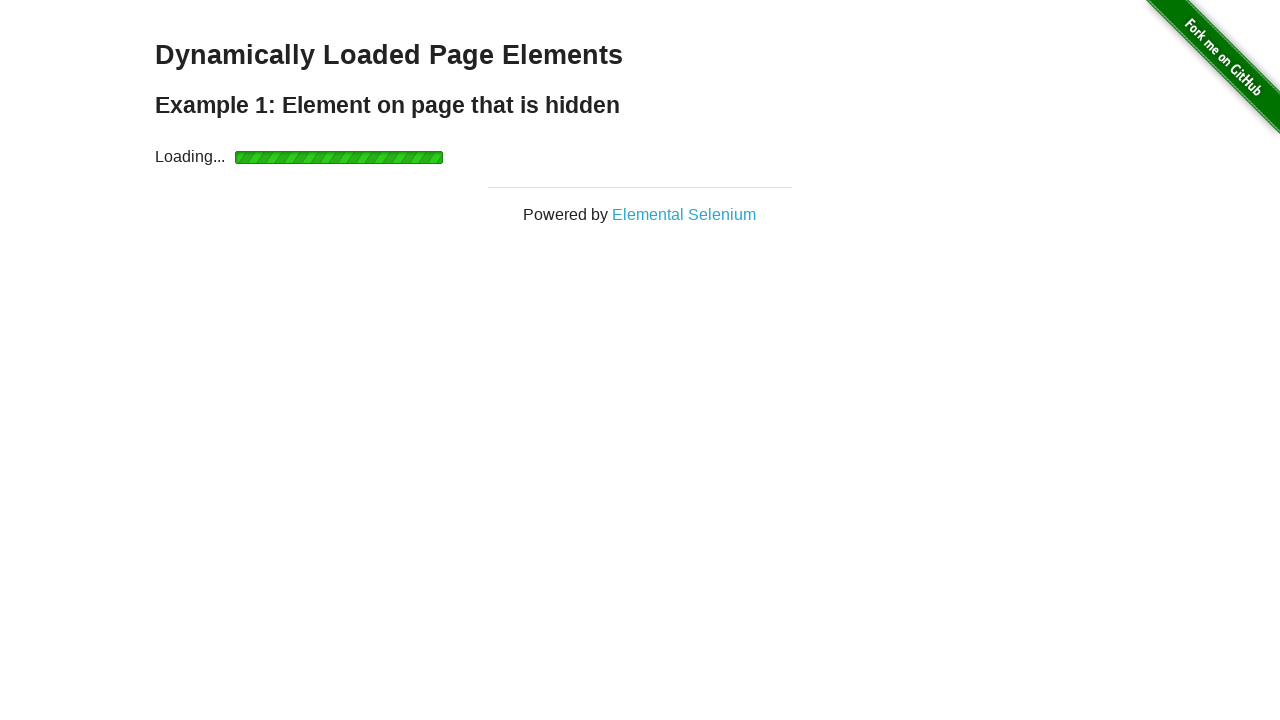

Waited for 'Hello World!' text element to become visible (timeout: 20s)
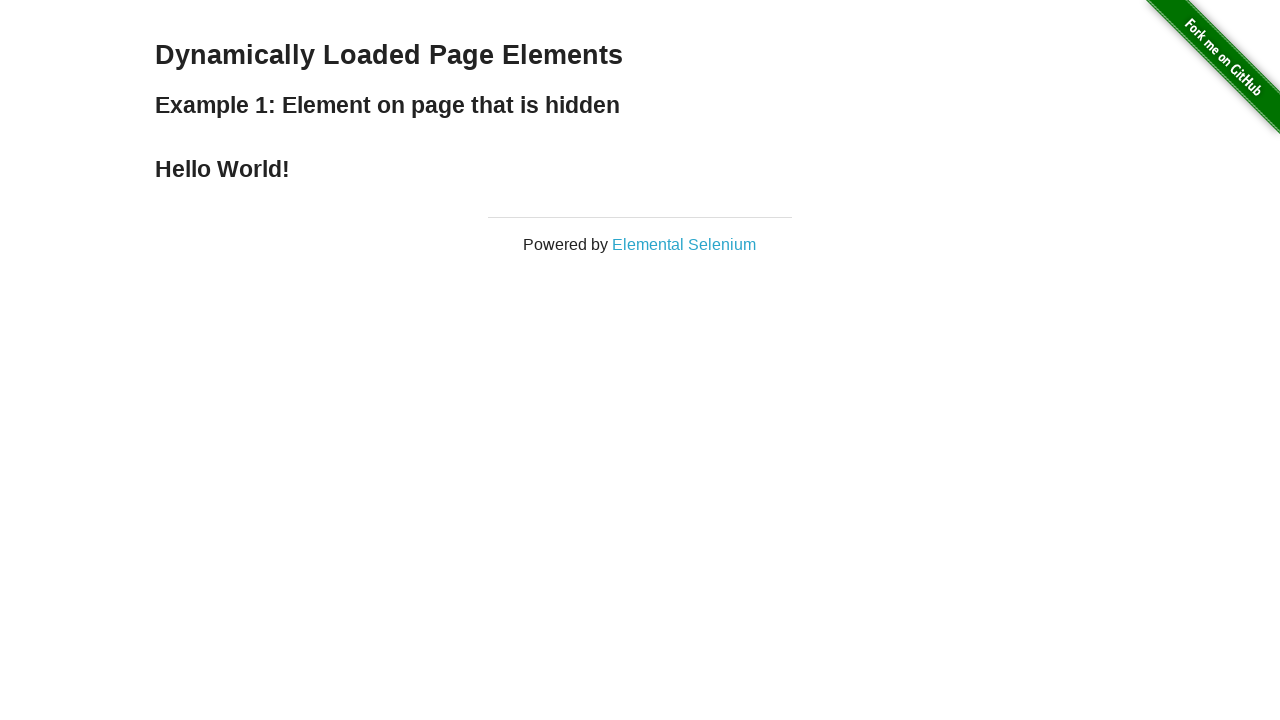

Verified that the text content equals 'Hello World!'
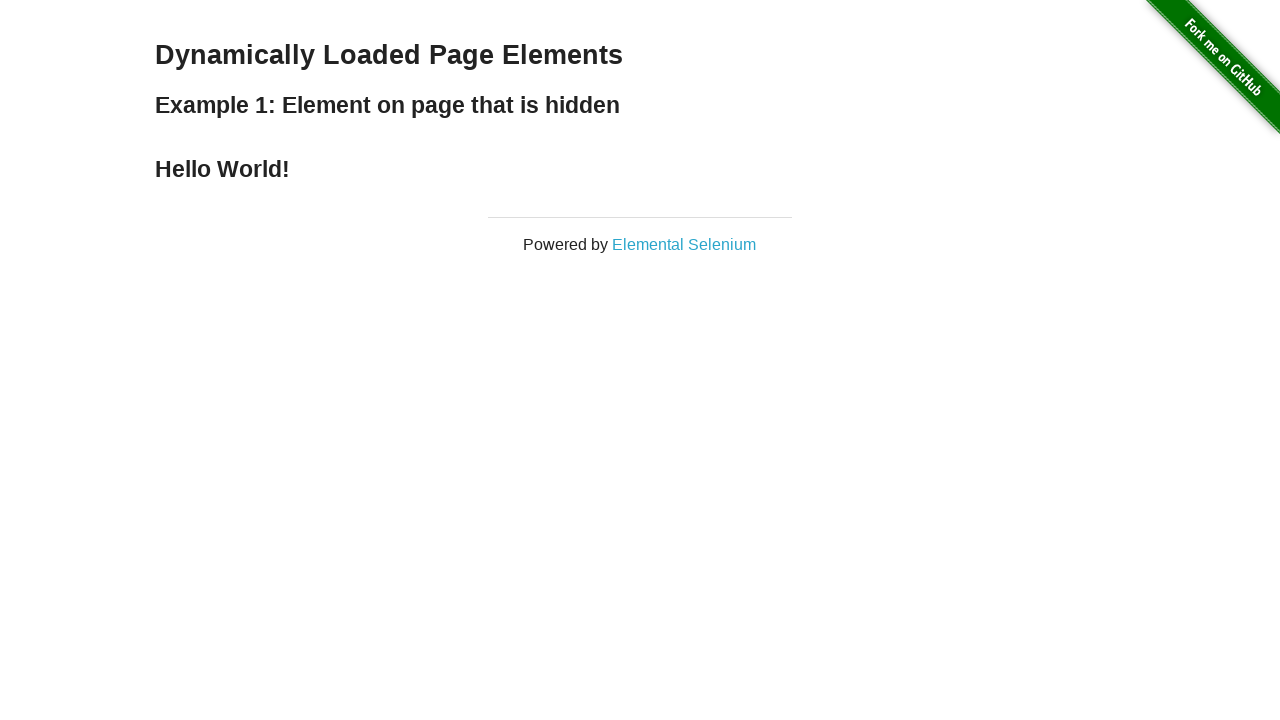

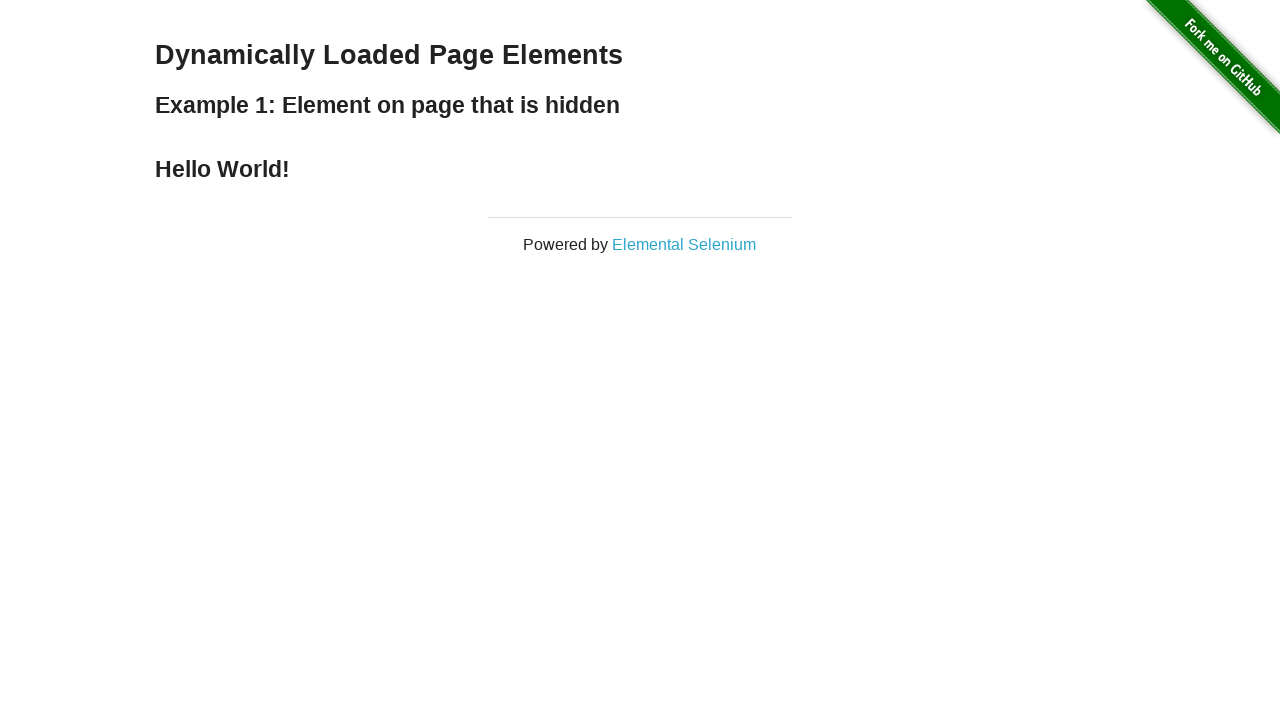